Fills out and submits a practice form with first name, last name, gender, and mobile number

Starting URL: https://demoqa.com/automation-practice-form

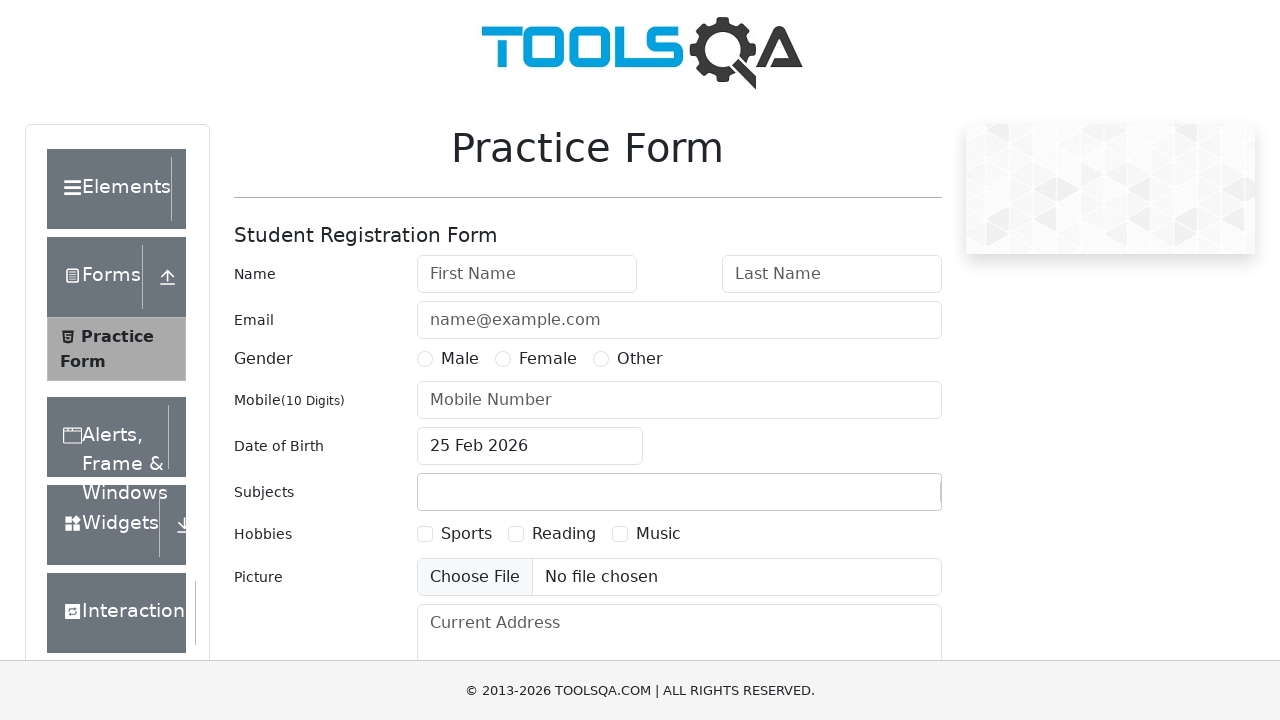

Filled first name field with 'Anastasia' on #firstName
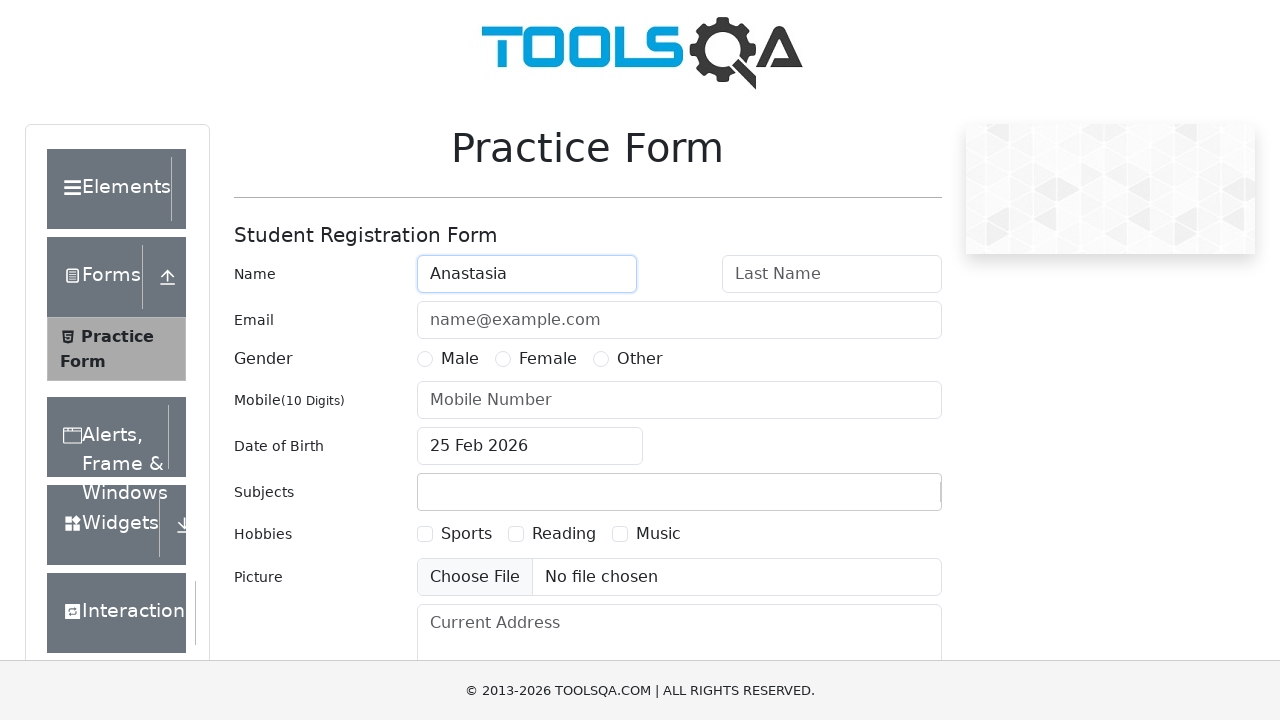

Filled last name field with 'Belugina' on #lastName
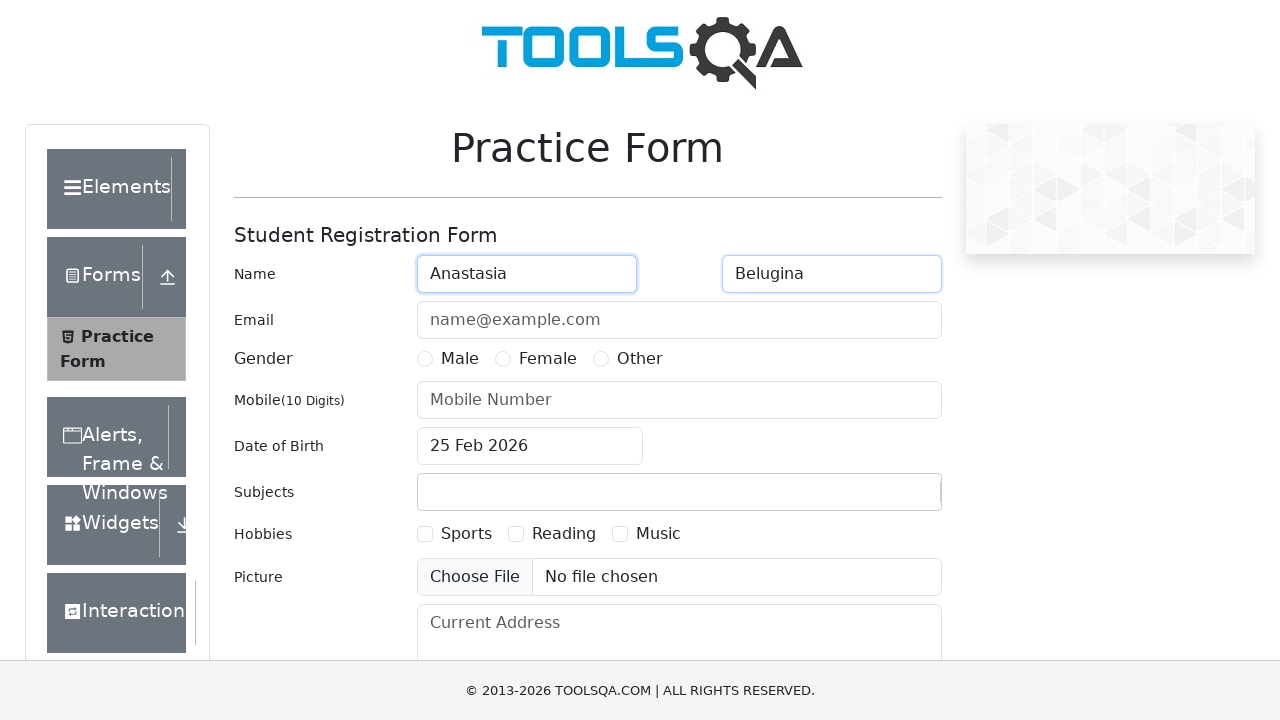

Selected Female gender option at (548, 359) on label:text('Female')
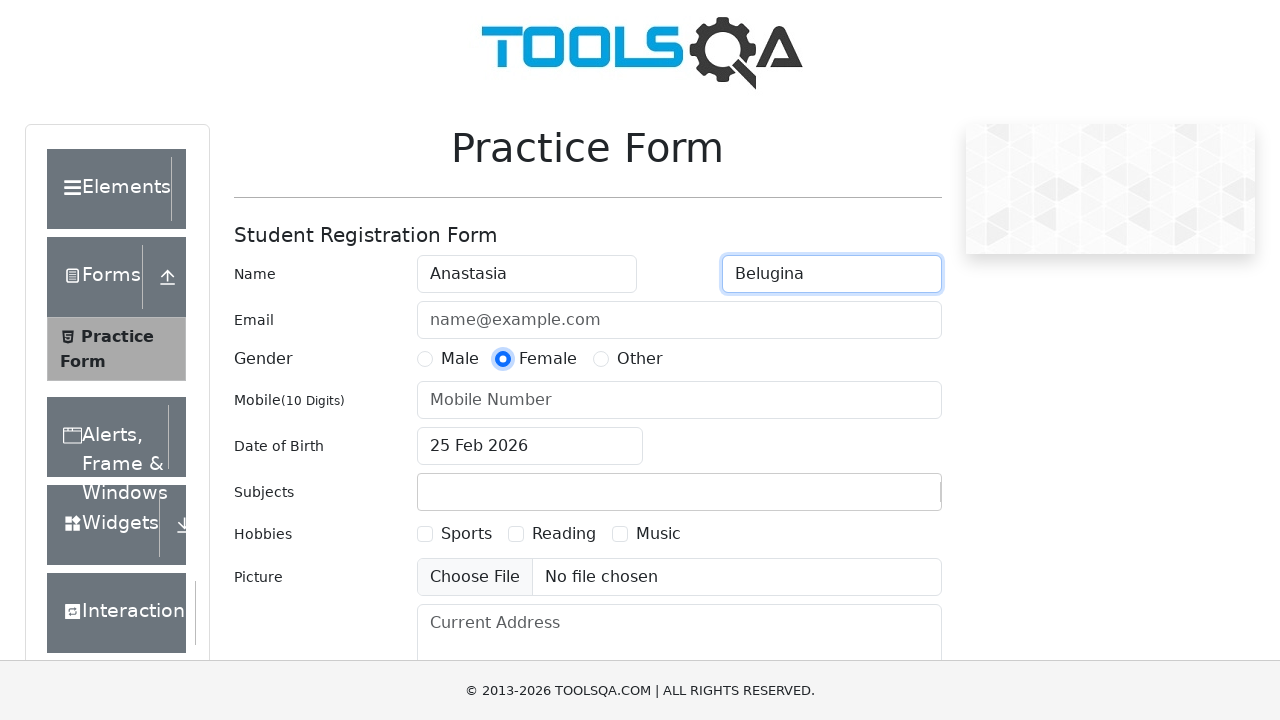

Filled mobile number field with '1234567890' on #userNumber
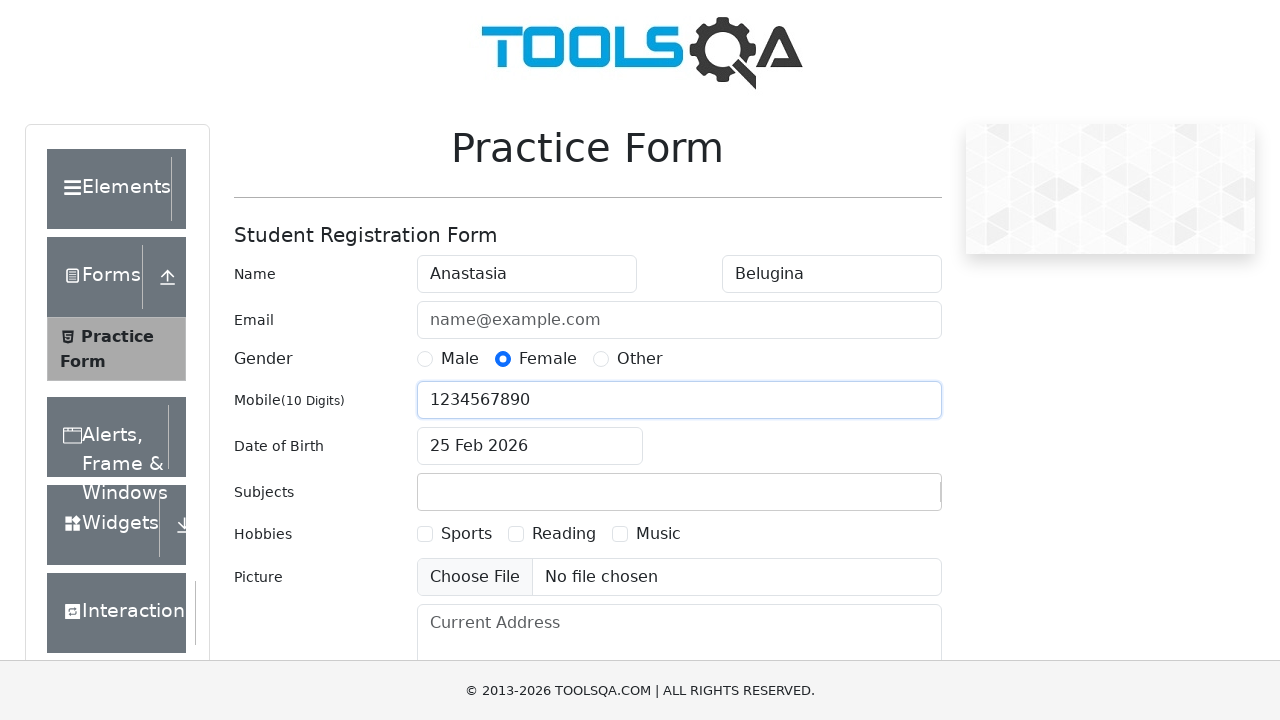

Scrolled submit button into view
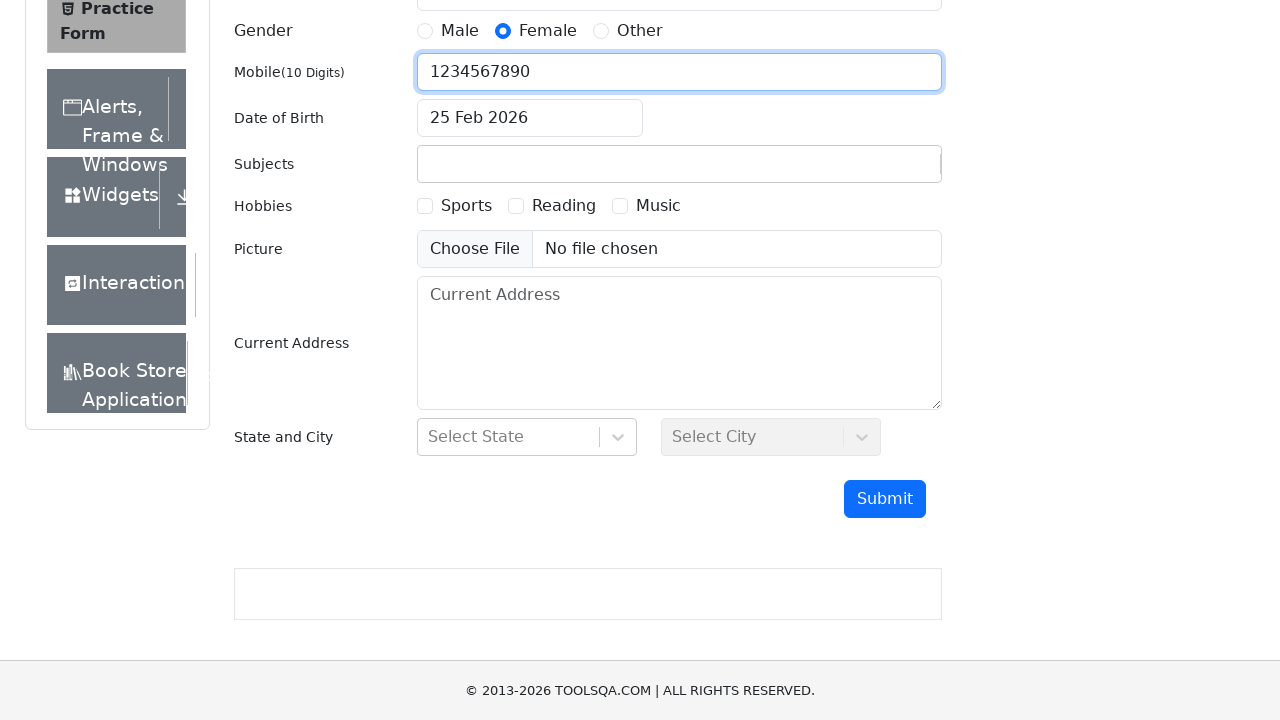

Clicked submit button to submit the form at (885, 499) on #submit
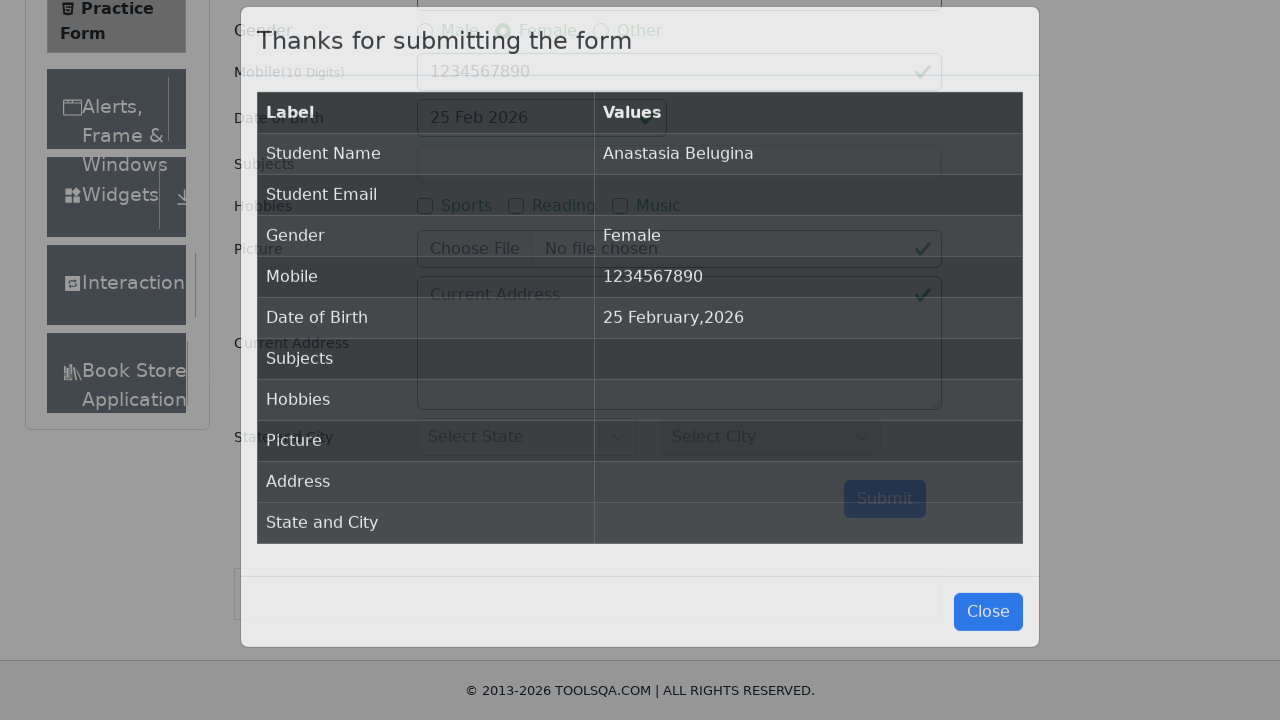

Verified success message 'Thanks for submitting the form' appeared
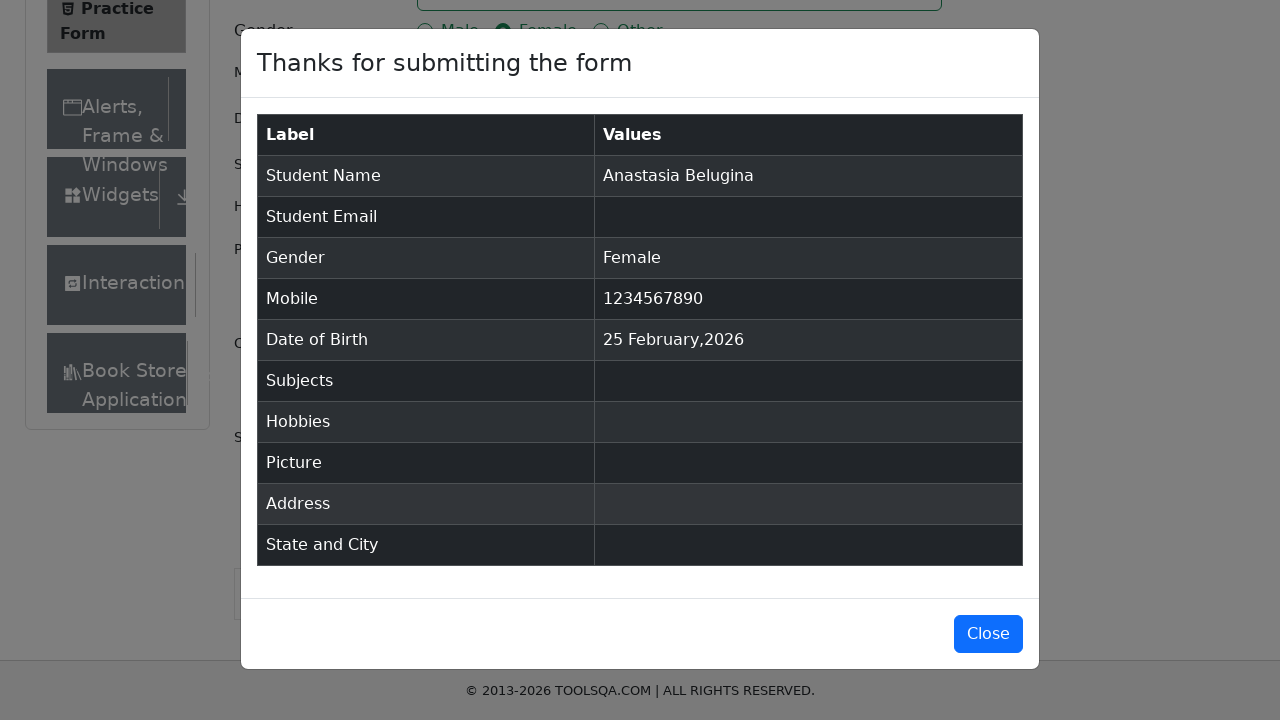

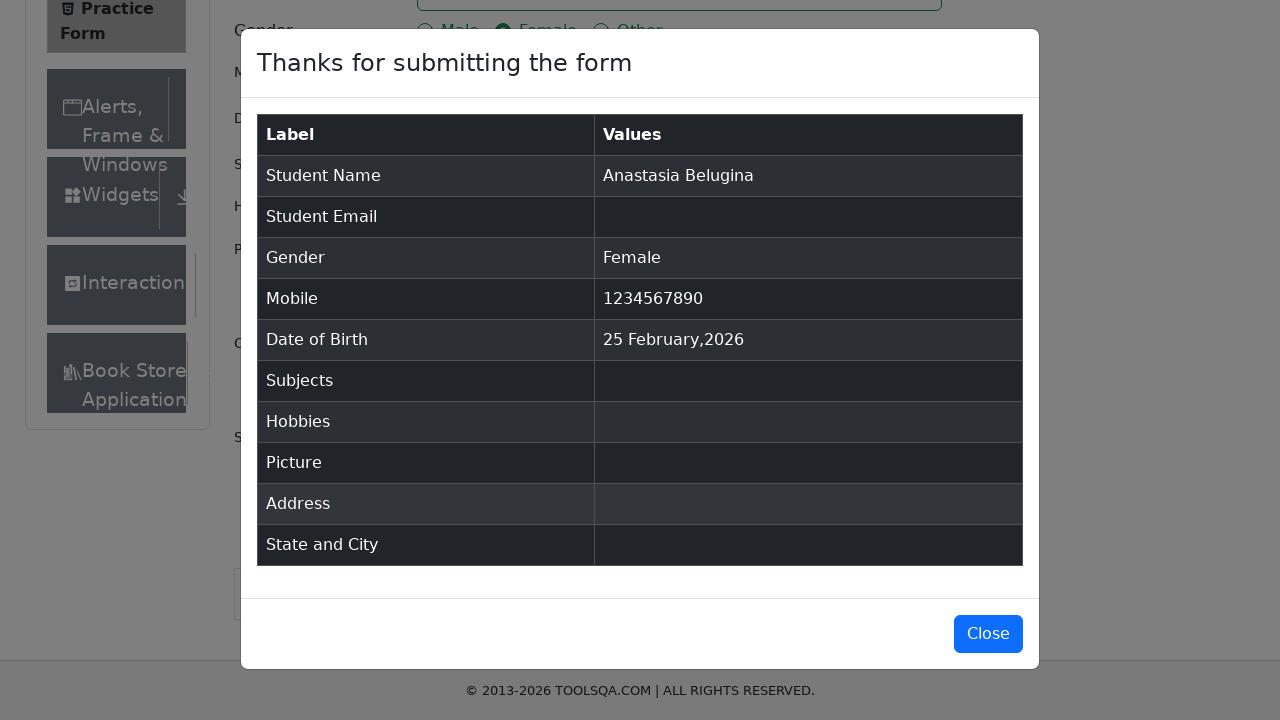